Searches for a case on the Delhi High Court website by filling case type, number, year, and captcha, then navigates to the Orders page and retrieves the latest PDF order link.

Starting URL: https://delhihighcourt.nic.in/app/get-case-type-status

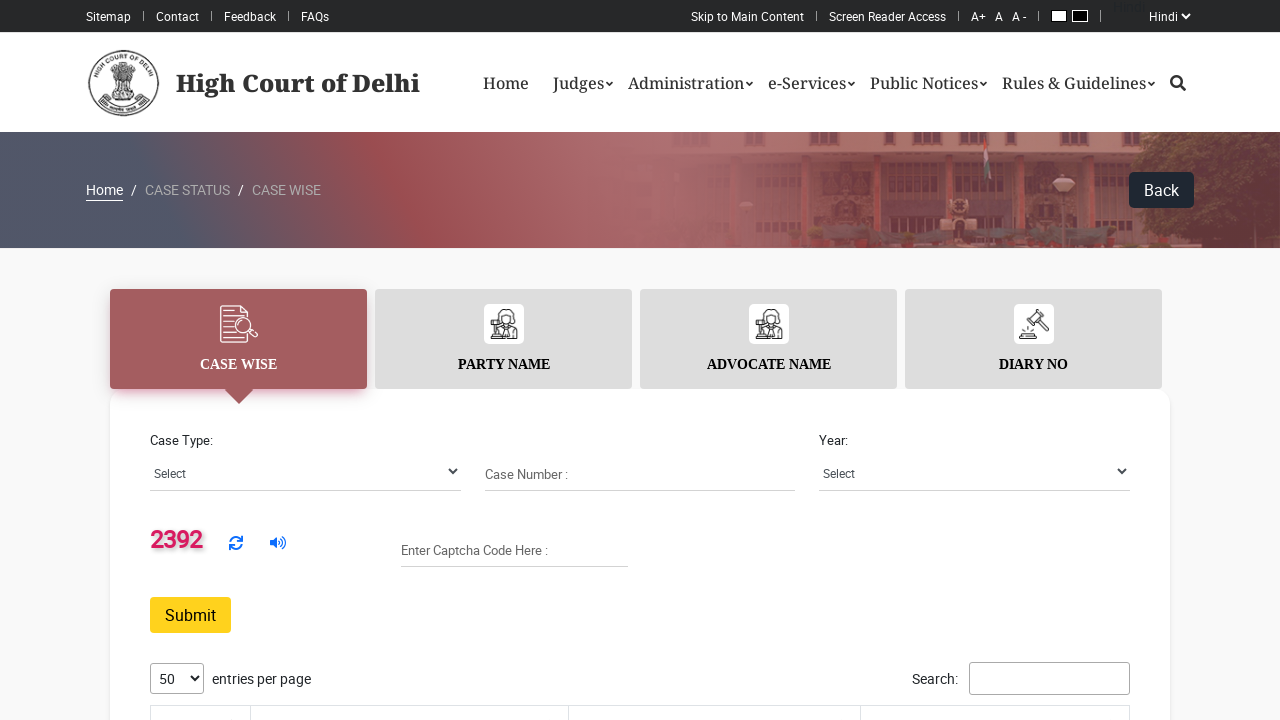

Selected case type 'CRL.A.' from dropdown on select[name="case_type"]
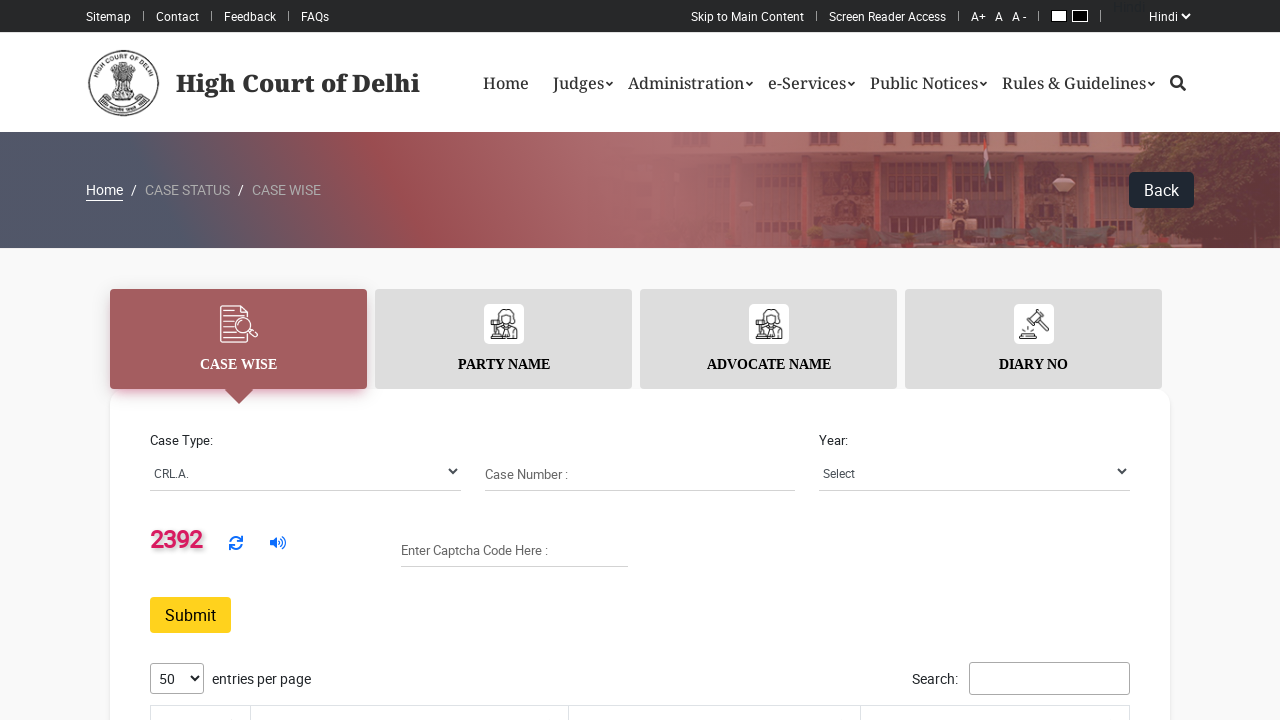

Filled case number field with '1207' on input[name="case_number"]
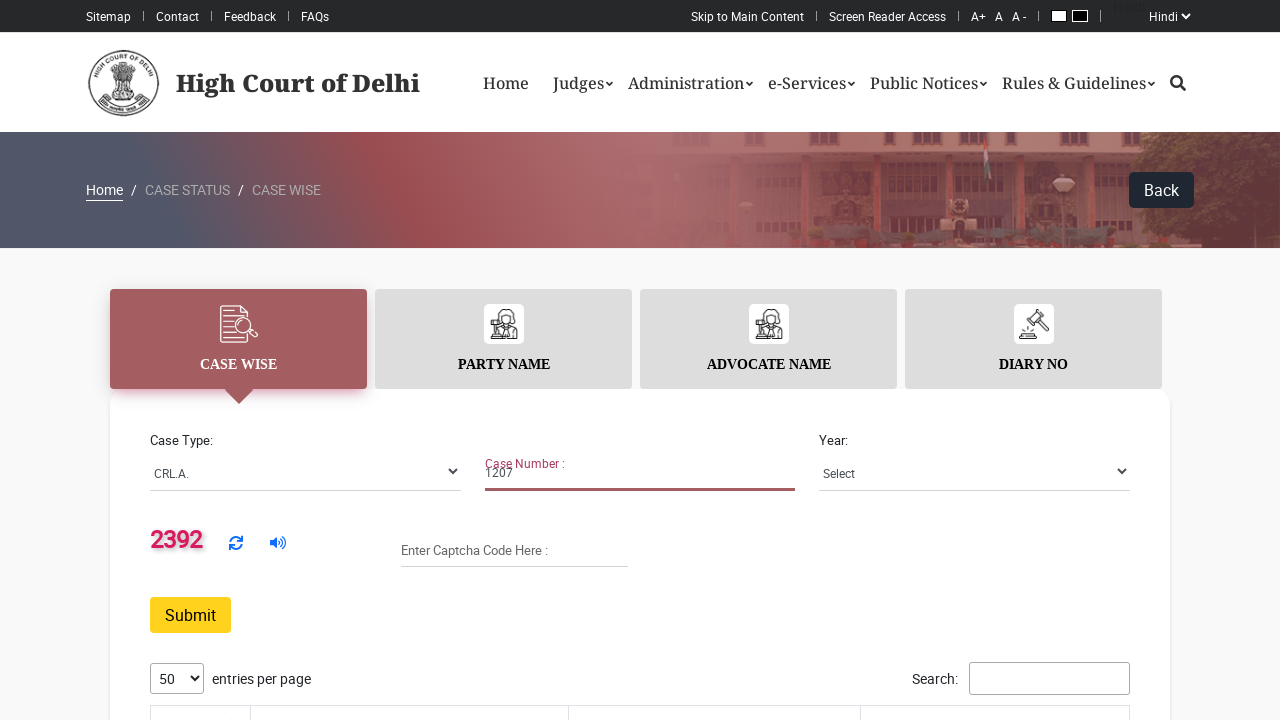

Selected case year '2019' from dropdown on select[name="case_year"]
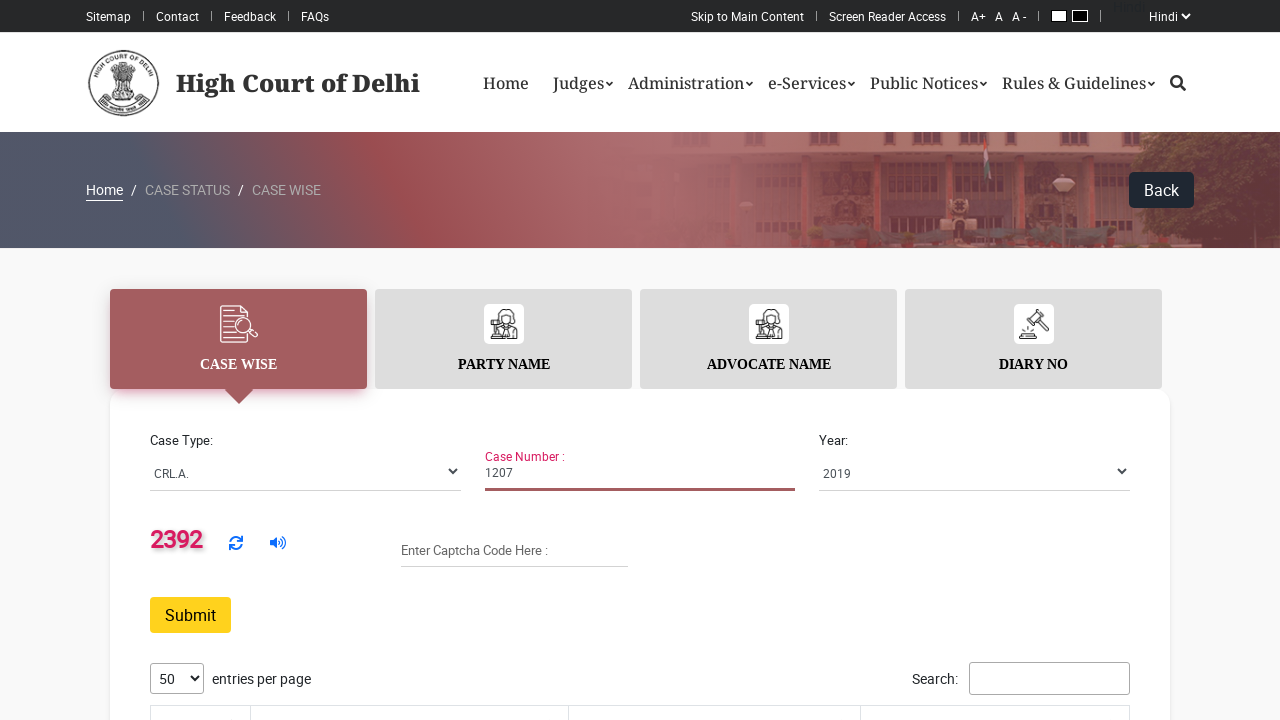

Retrieved captcha value from page
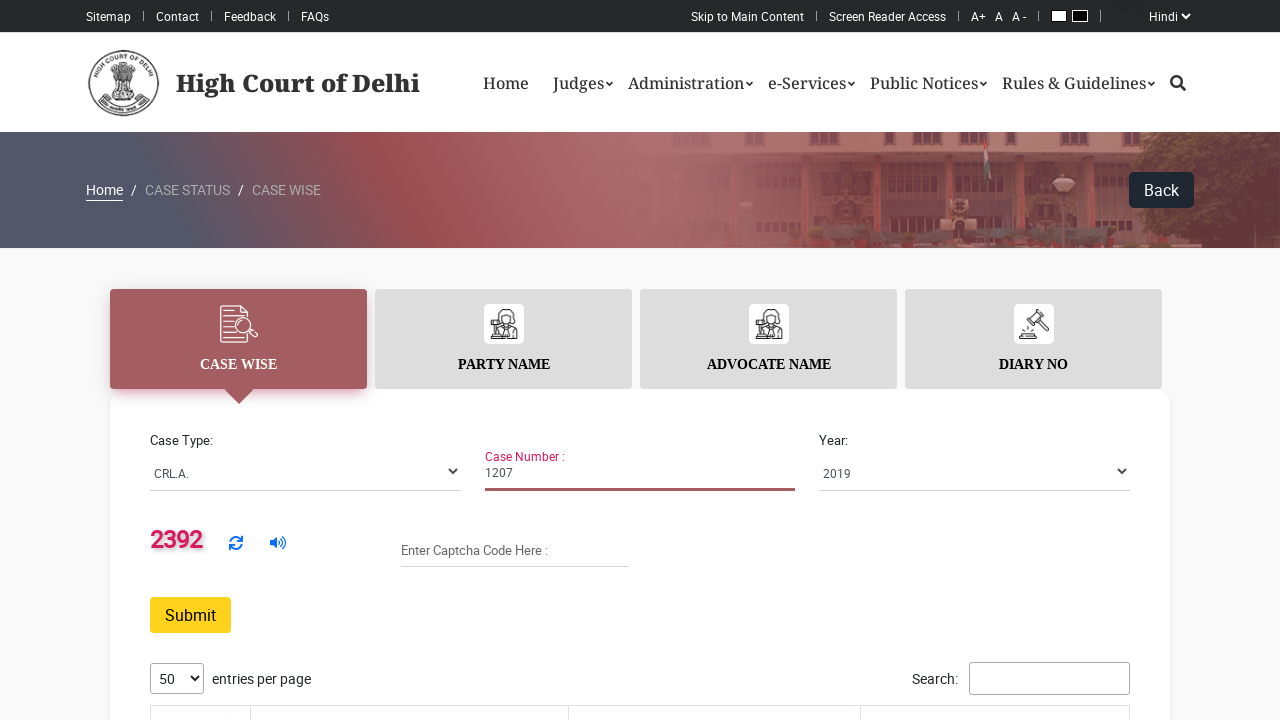

Filled captcha input field with retrieved value on #captchaInput
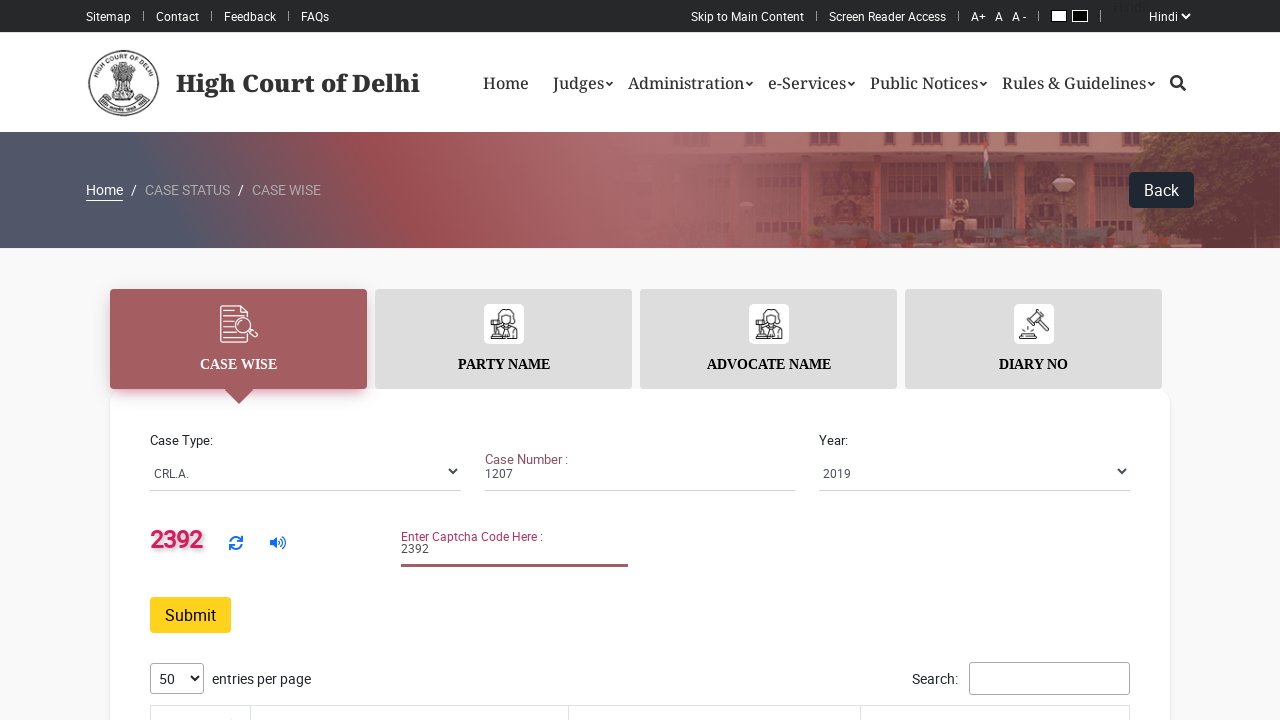

Clicked search button to initiate case search at (190, 615) on #search
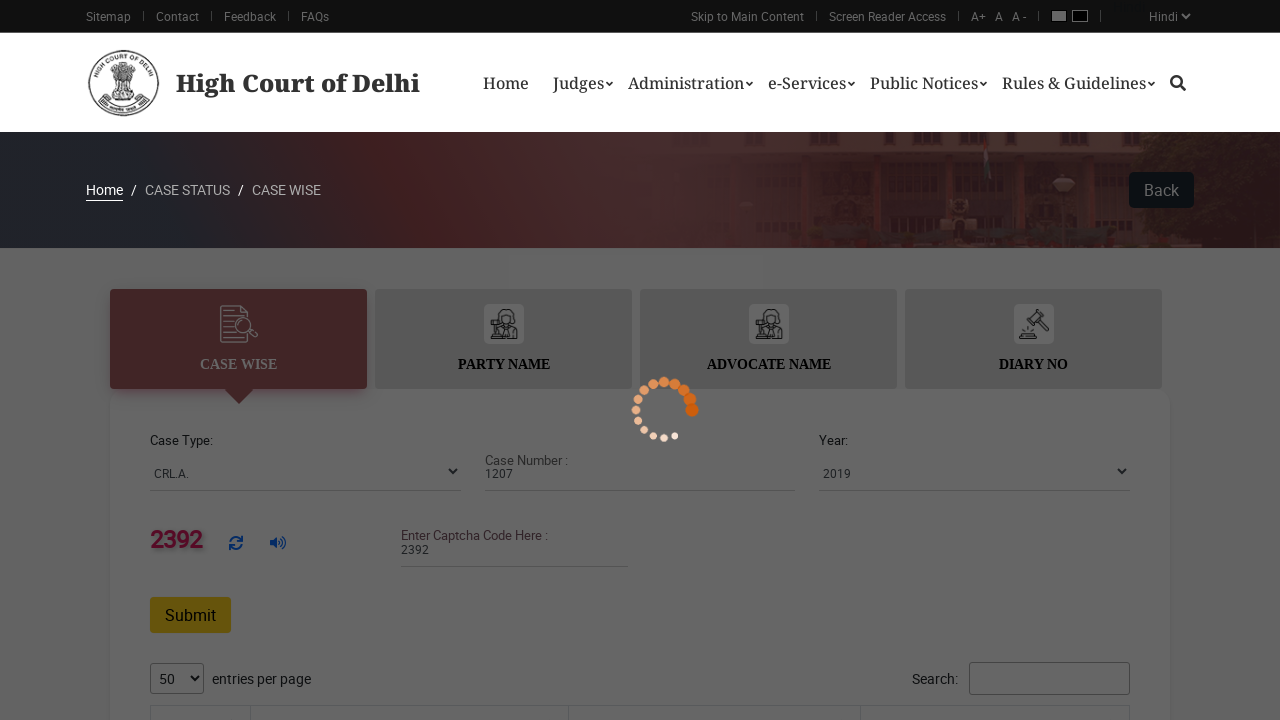

Waited 3 seconds for search results to load
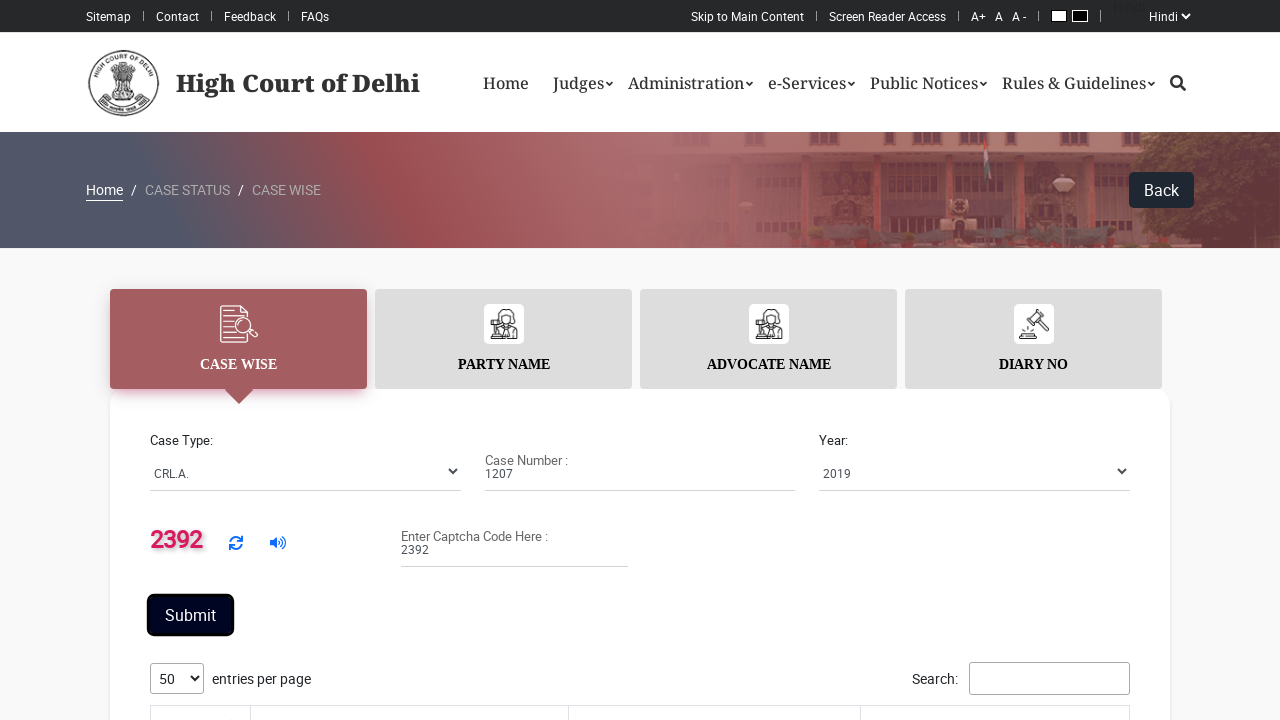

Retrieved Orders link href attribute
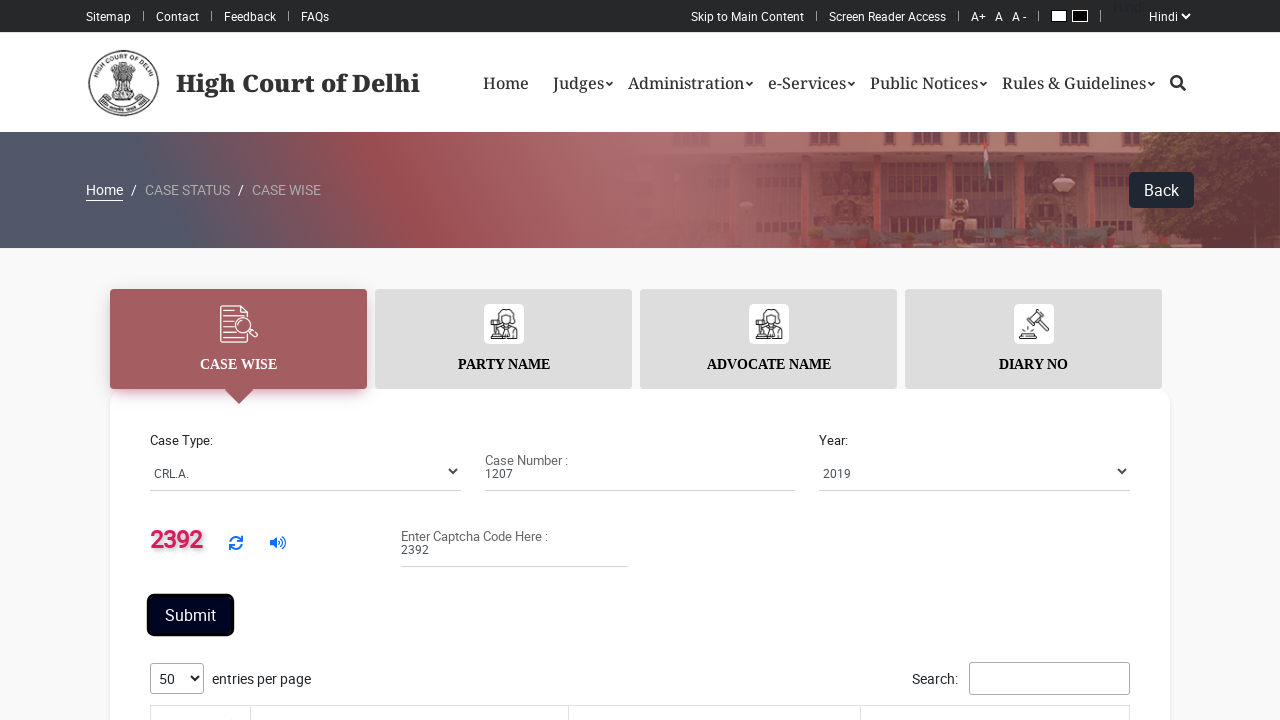

Navigated to Orders page
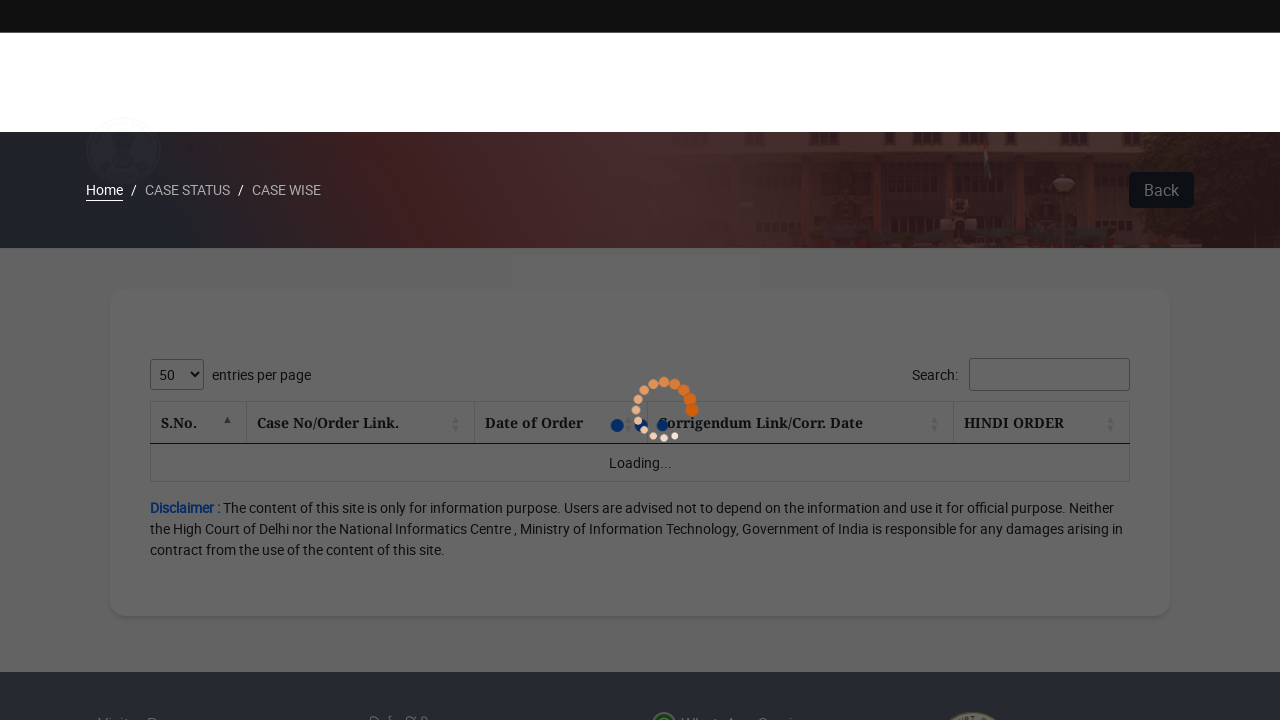

Waited for PDF links to be available on Orders page
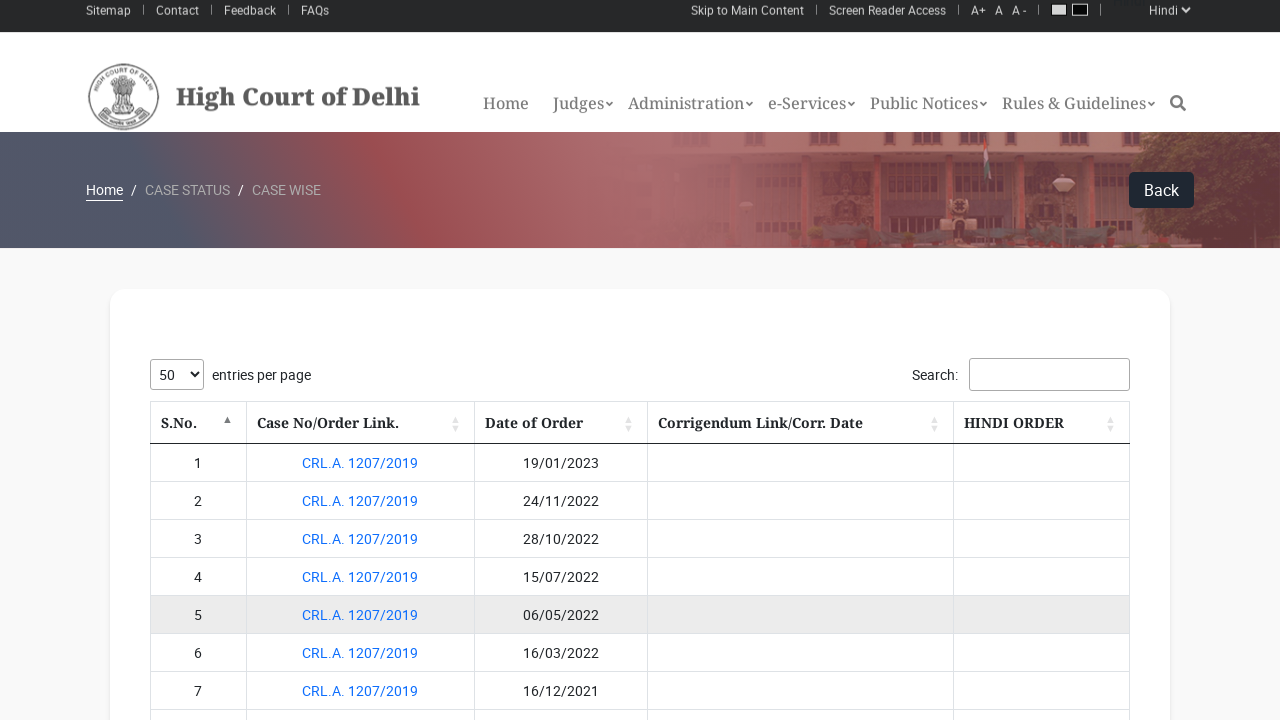

Retrieved 23 PDF order links from Orders page
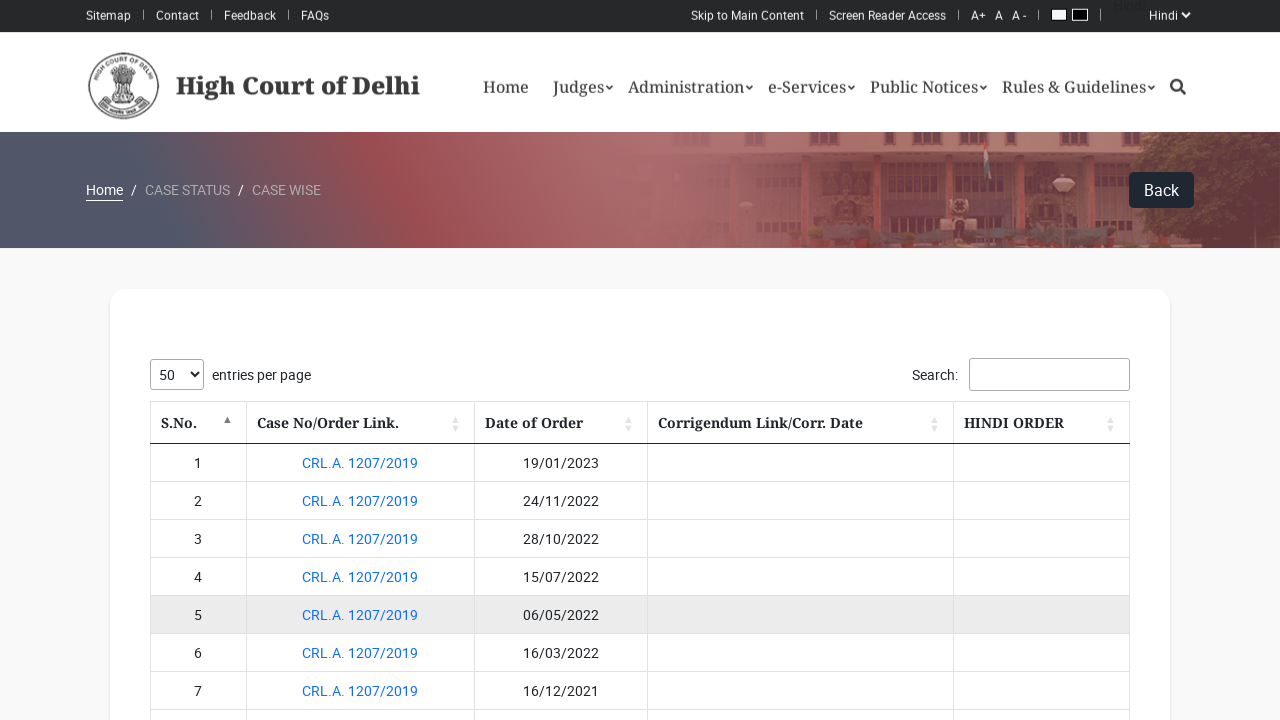

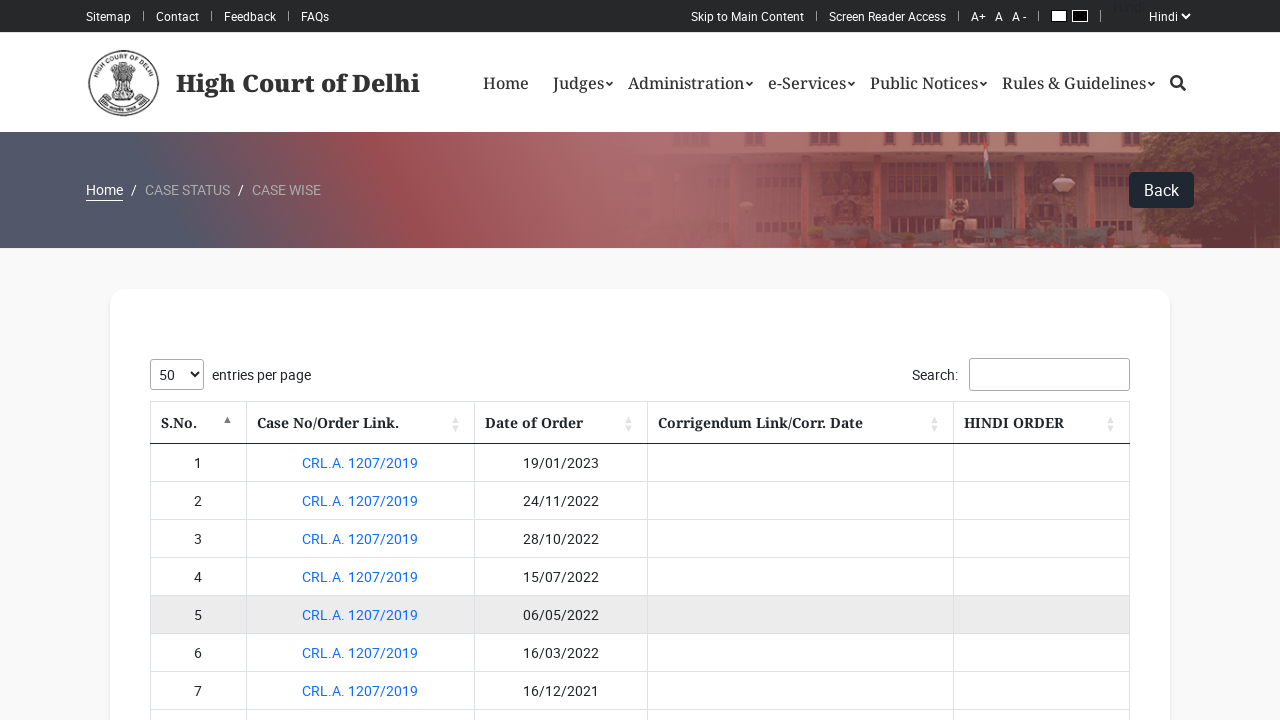